Tests a form submission on DemoQA by filling in name, email, and address fields, then submitting the form and verifying the output

Starting URL: http://demoqa.com/text-box

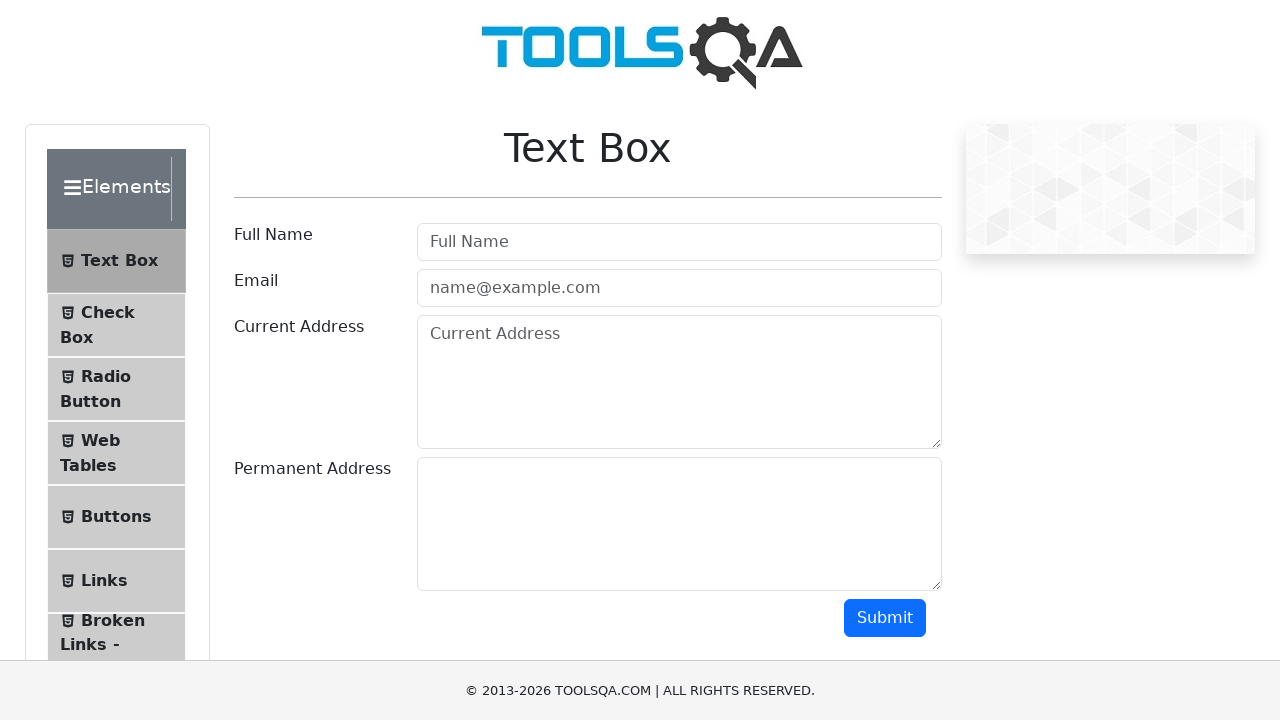

Filled full name field with 'Automation' on #userName
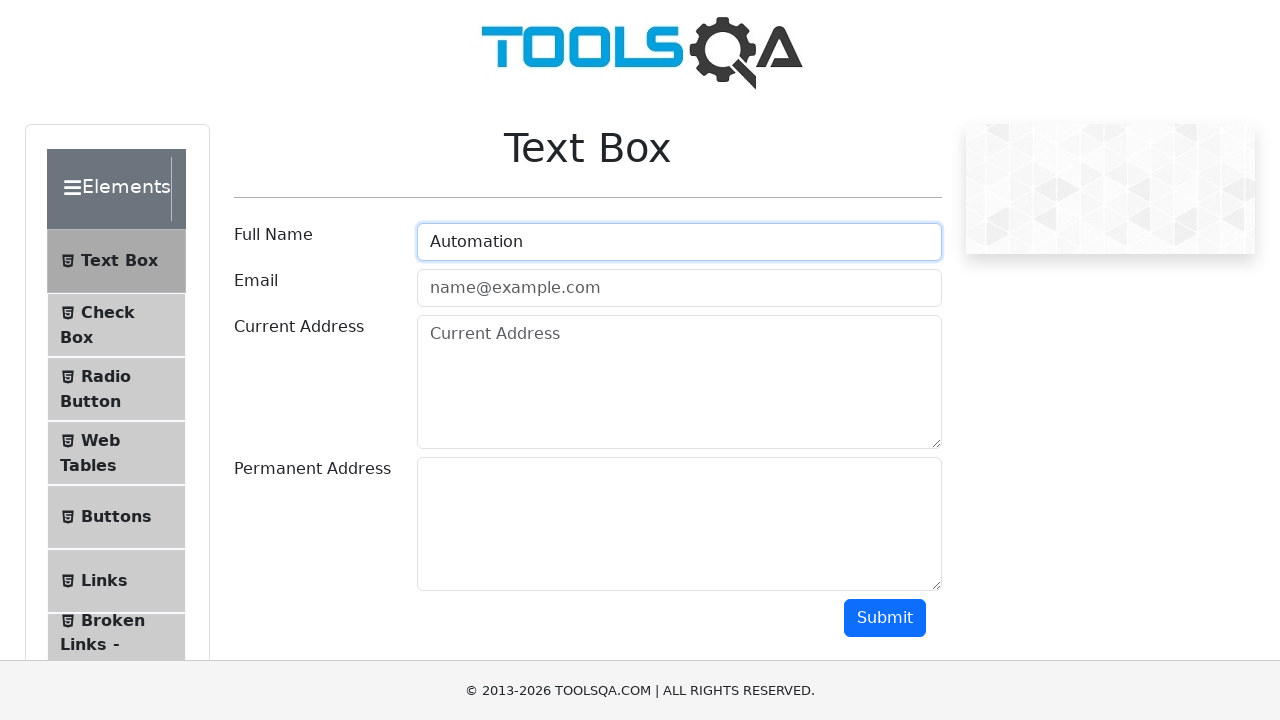

Filled email field with 'Testing@gmail.com' on #userEmail
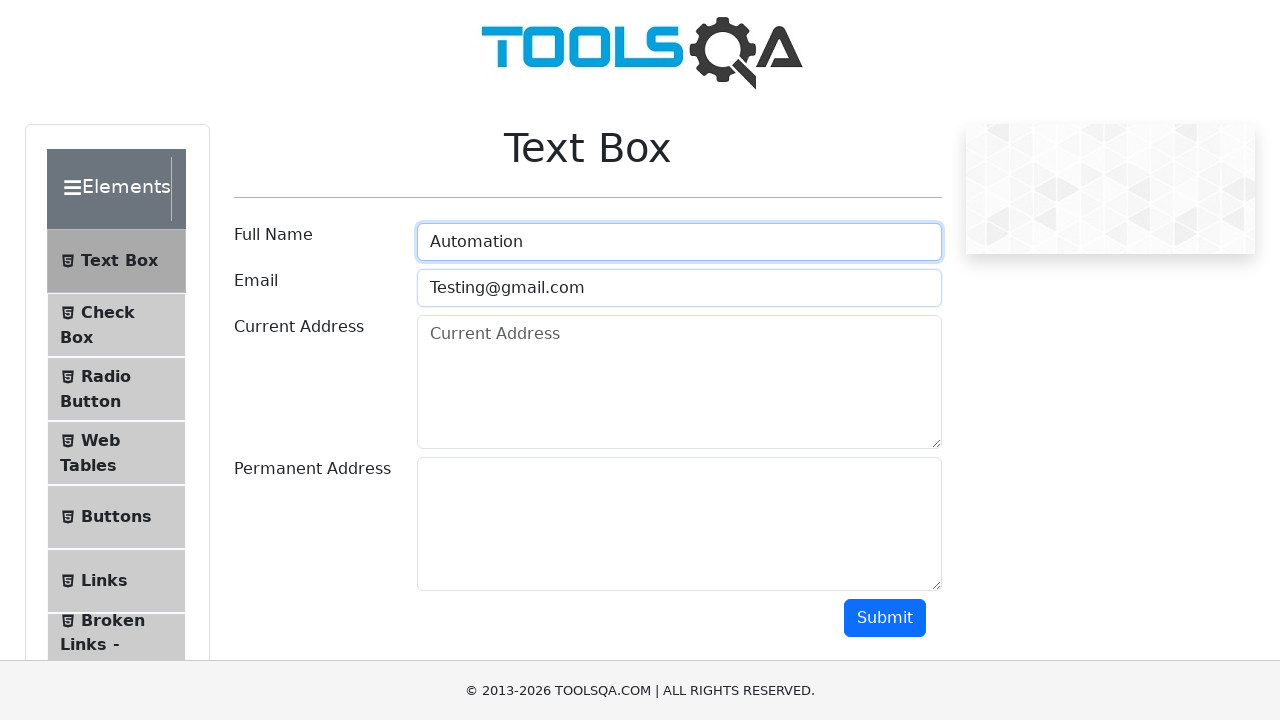

Filled current address field with 'Testing Current Address part 1' on #currentAddress
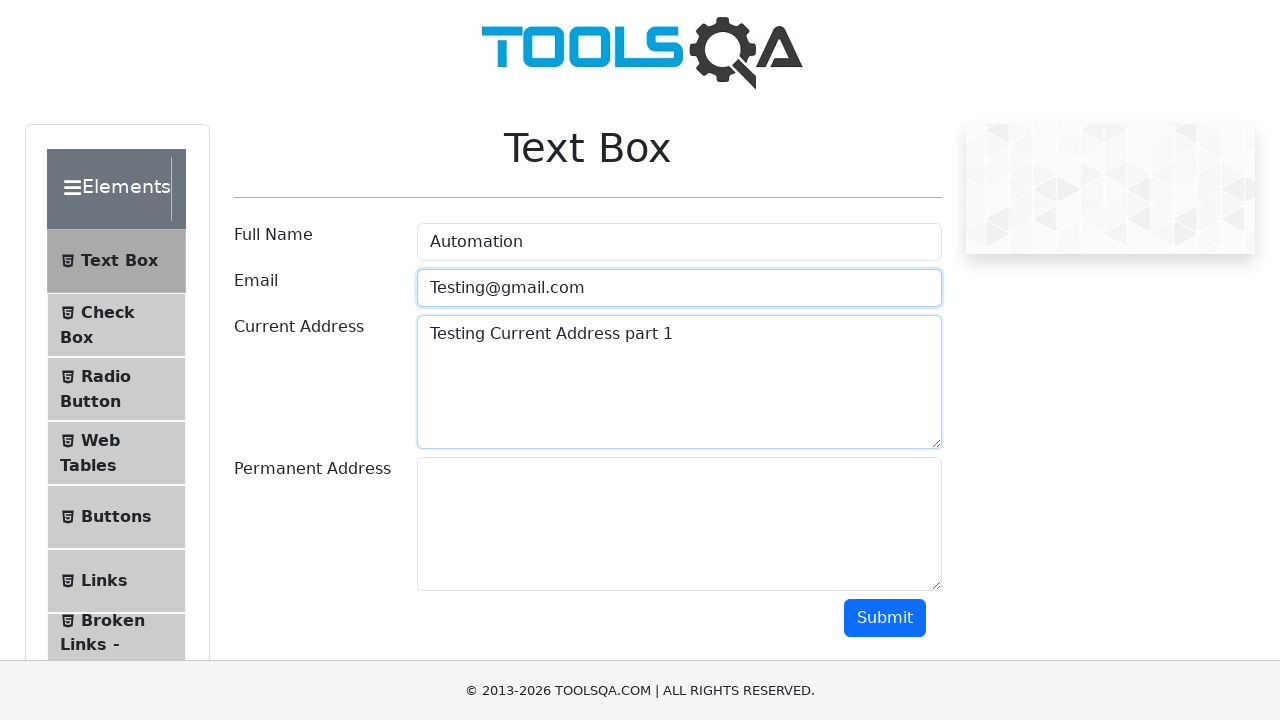

Filled permanent address field with 'Testing Current Address part 2' on #permanentAddress
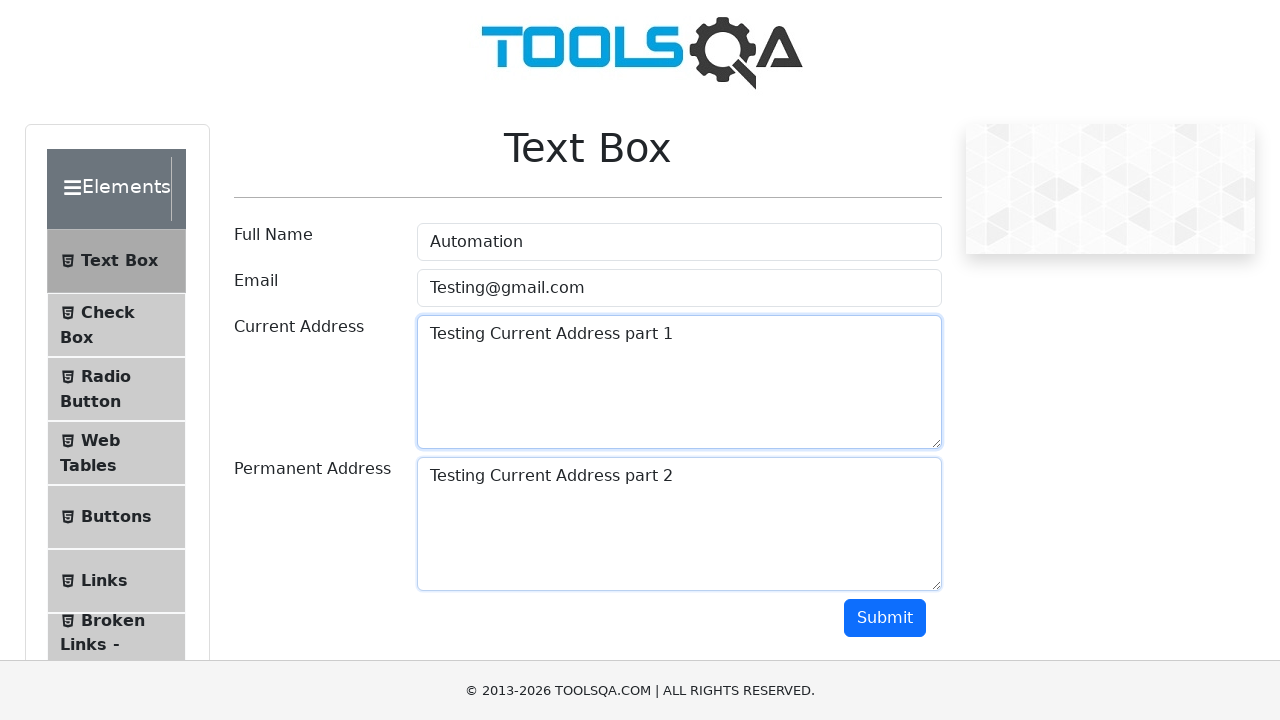

Clicked submit button to submit form at (885, 618) on button.btn.btn-primary
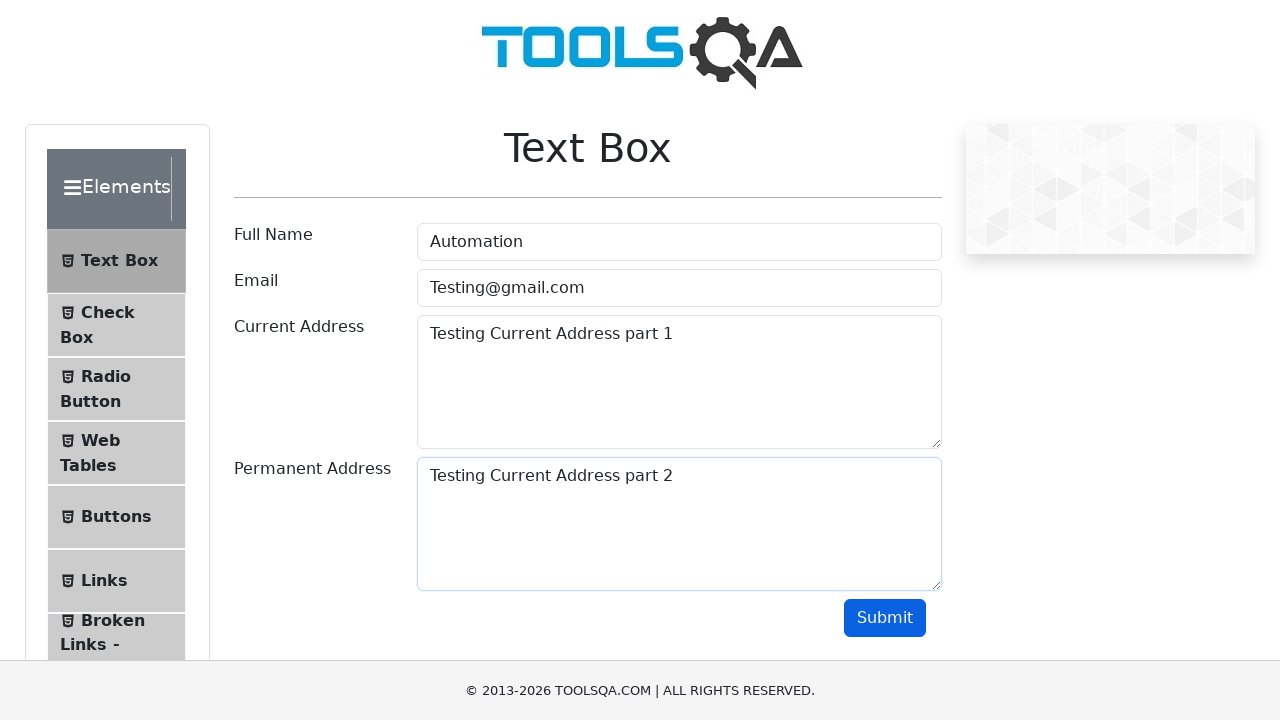

Form submission results loaded
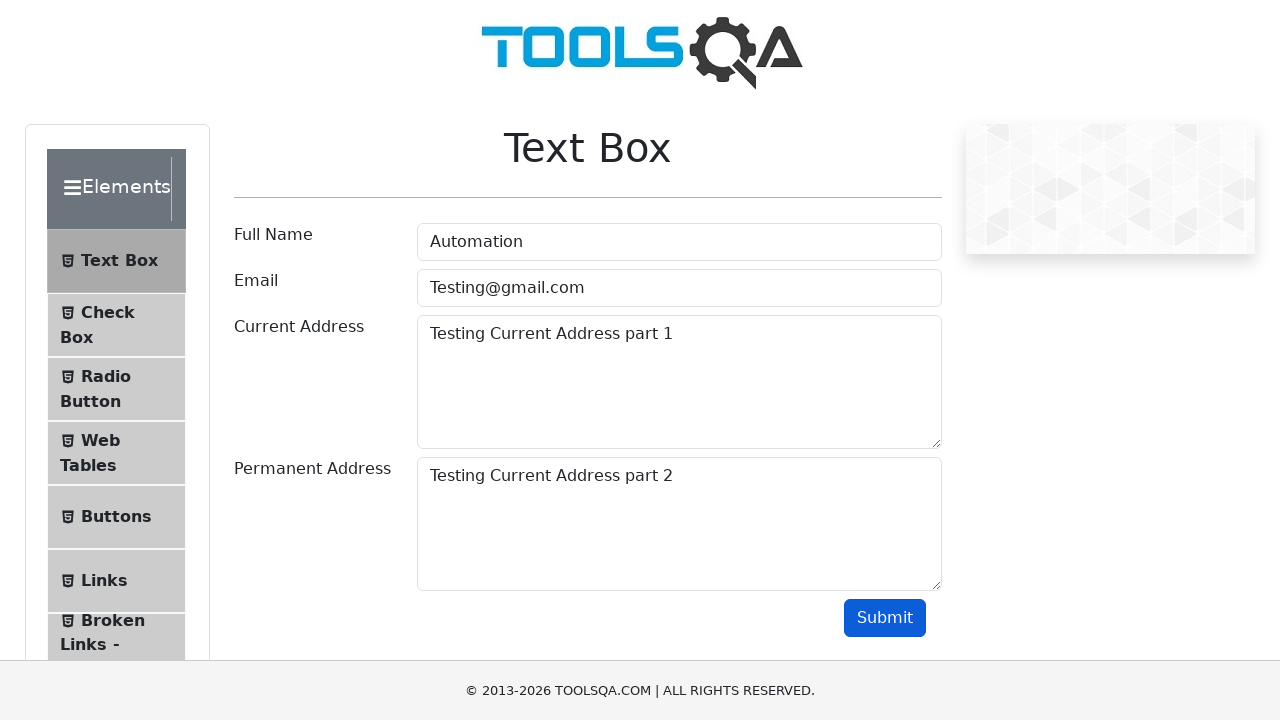

Retrieved and printed name from form output
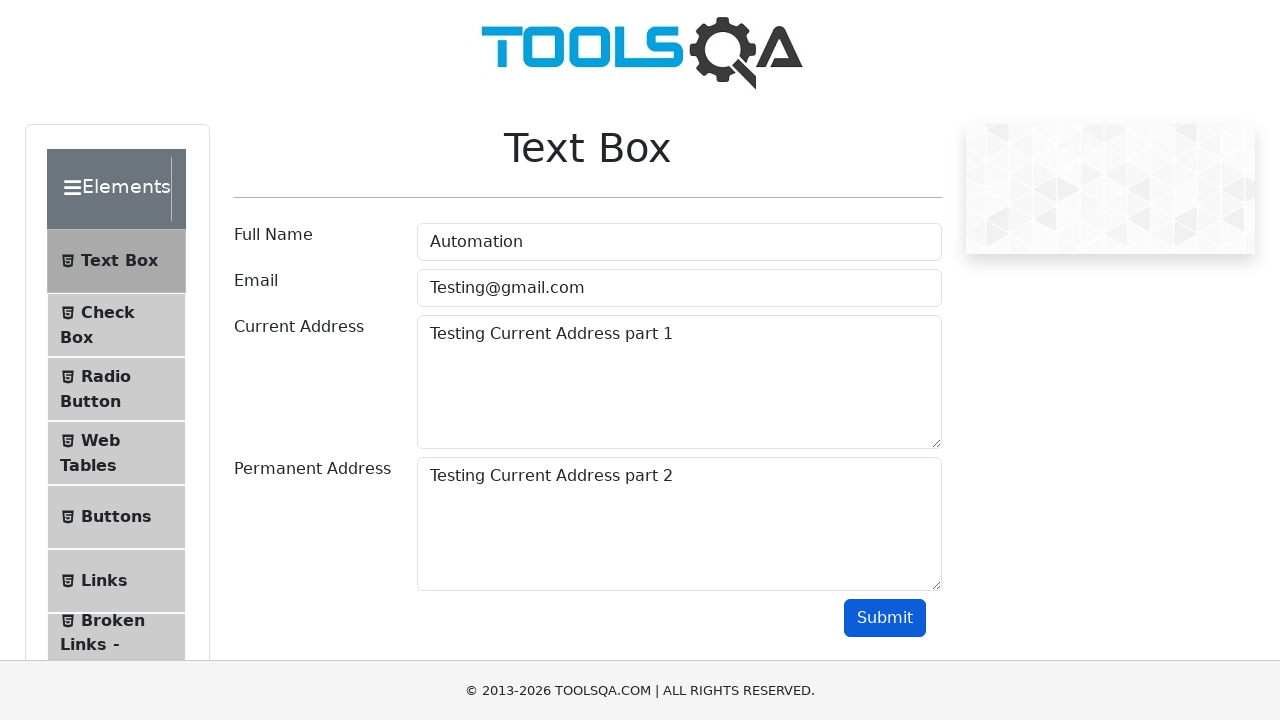

Retrieved and printed email from form output
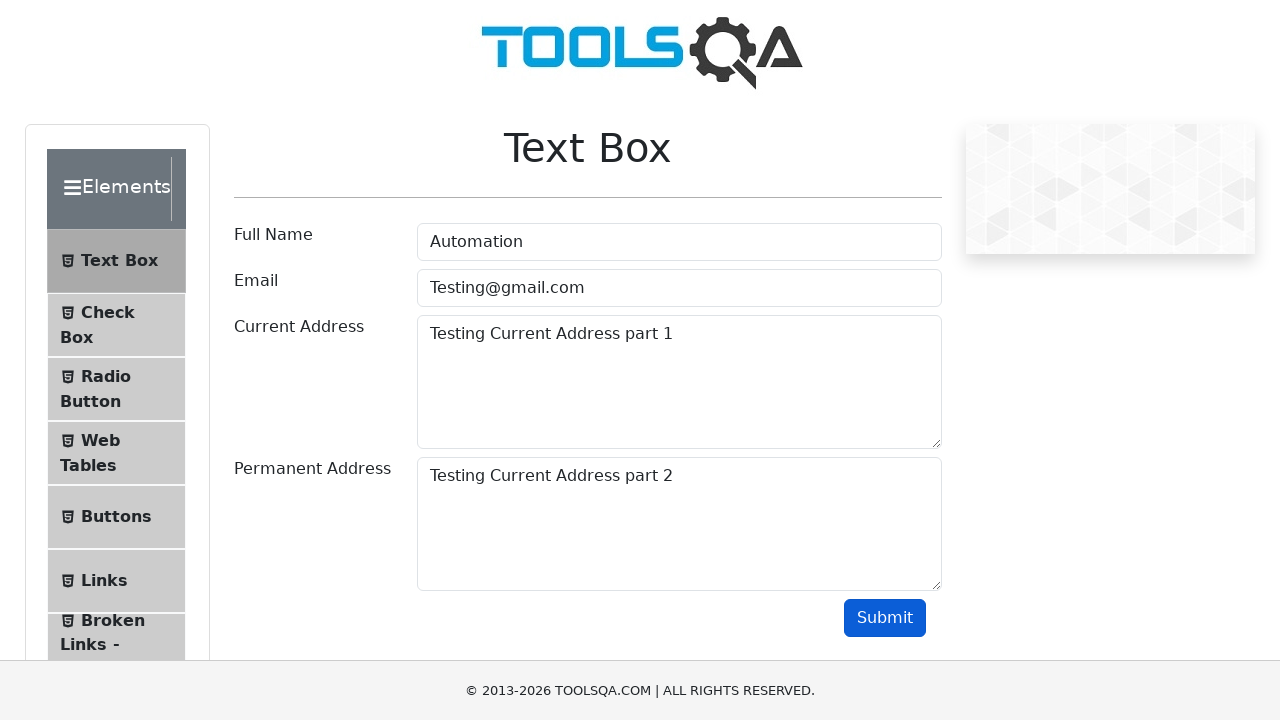

Verified that email output contains 'Testing'
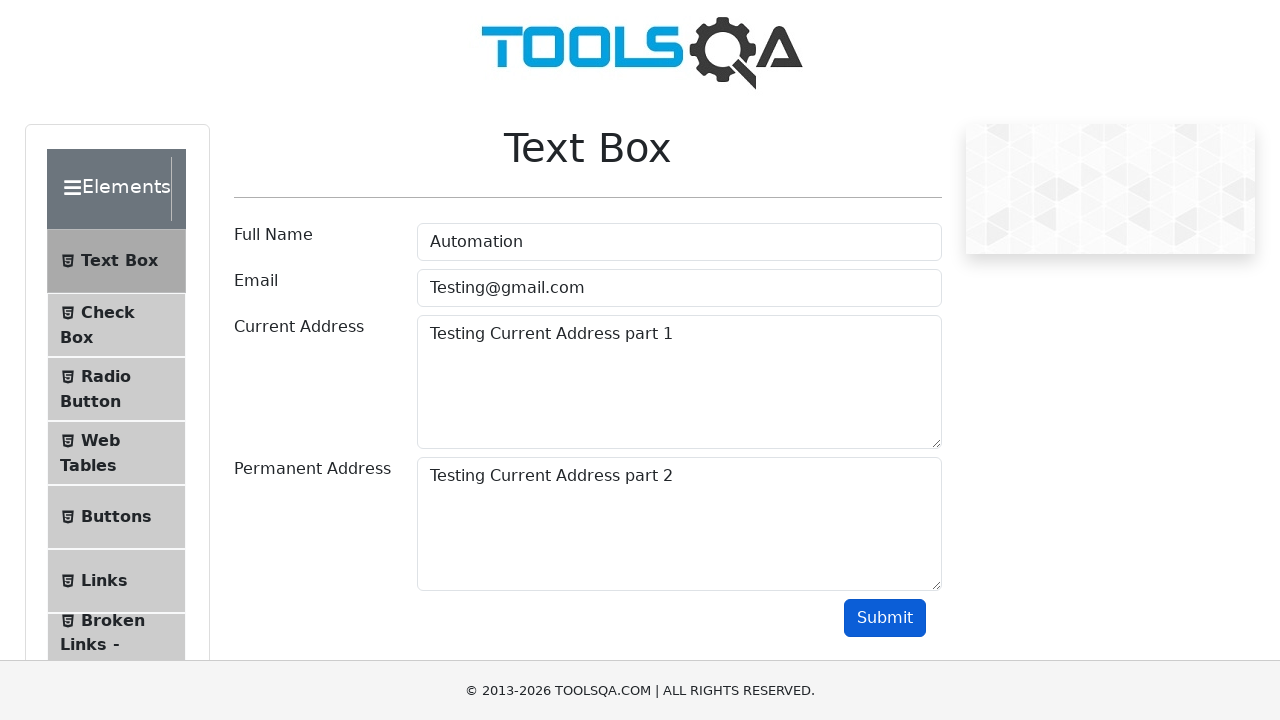

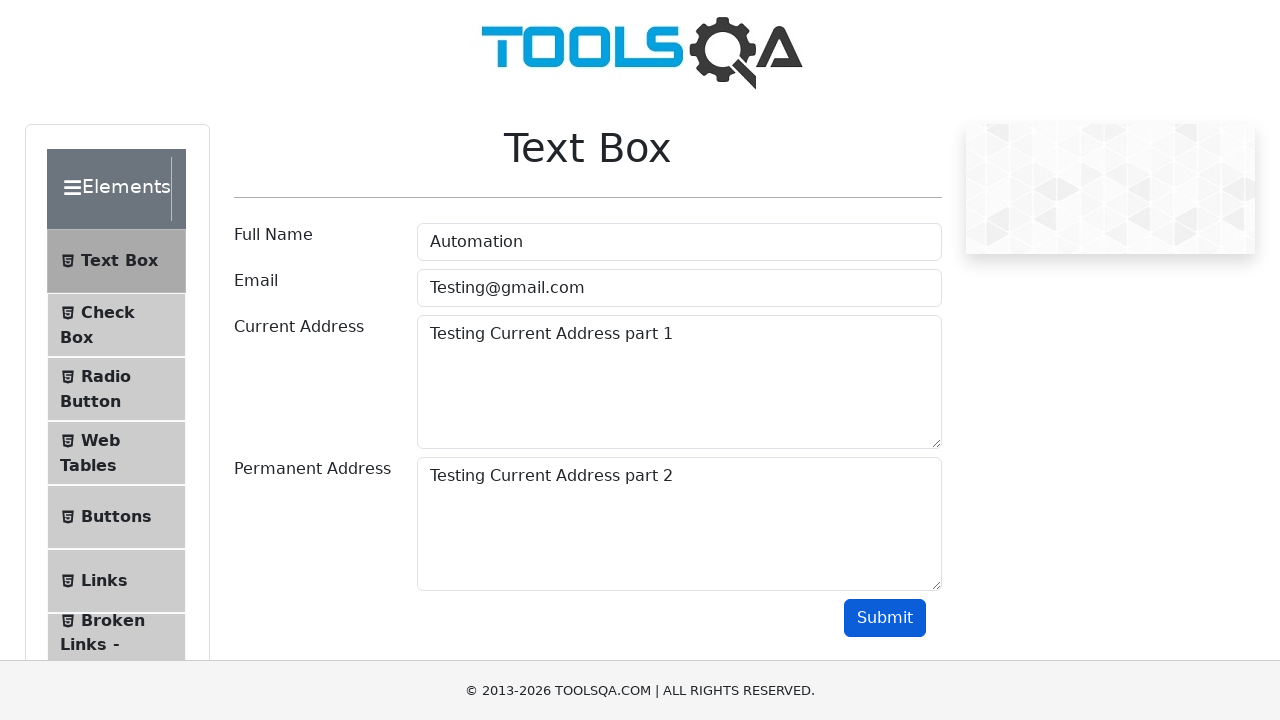